Tests clicking on a login link in the navigation and verifies navigation to the login page URL

Starting URL: https://practise.usemango.co.uk

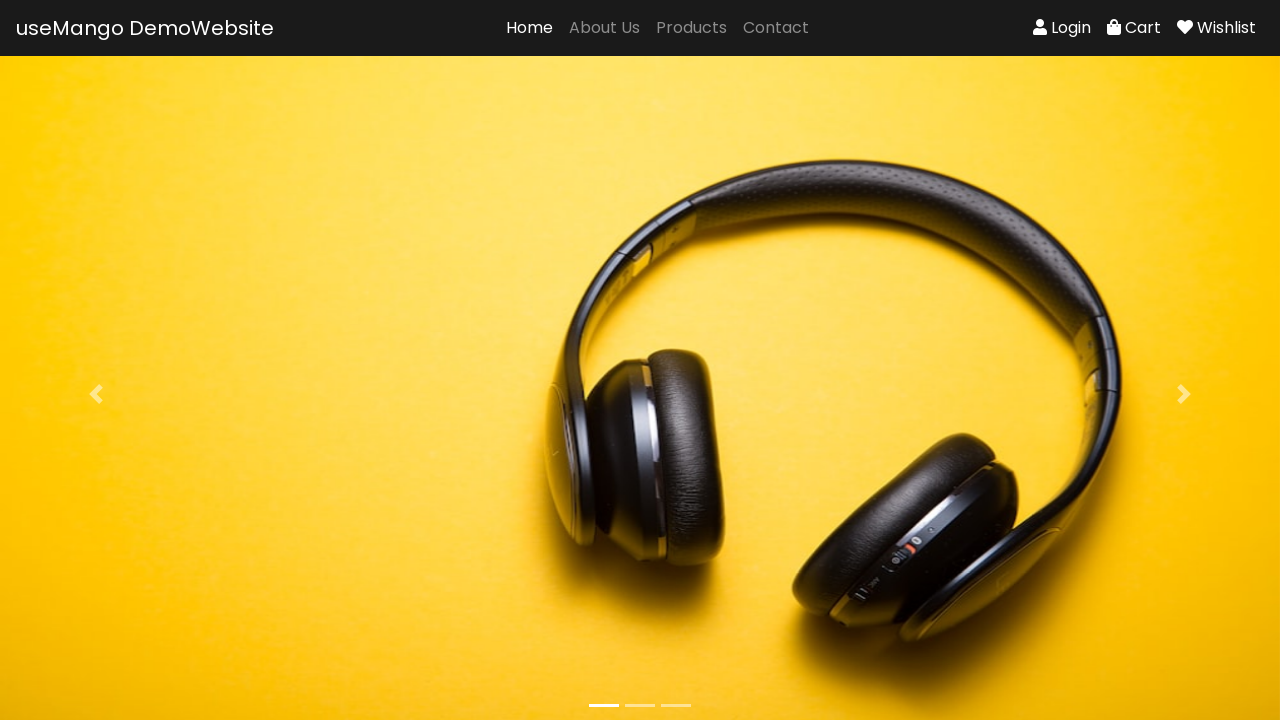

Clicked login link in navigation at (1062, 28) on xpath=//*[@id="navbarNavAltMarkup"]/div[2]/a[1]
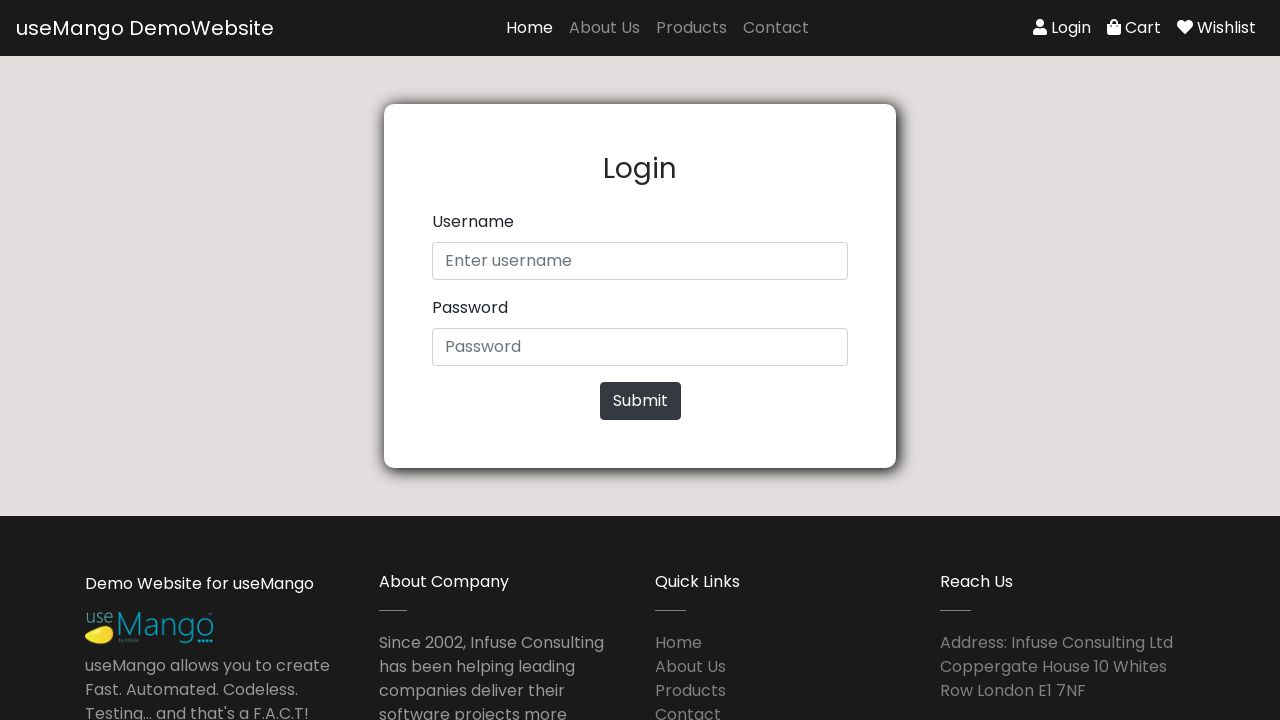

Verified navigation to login page URL
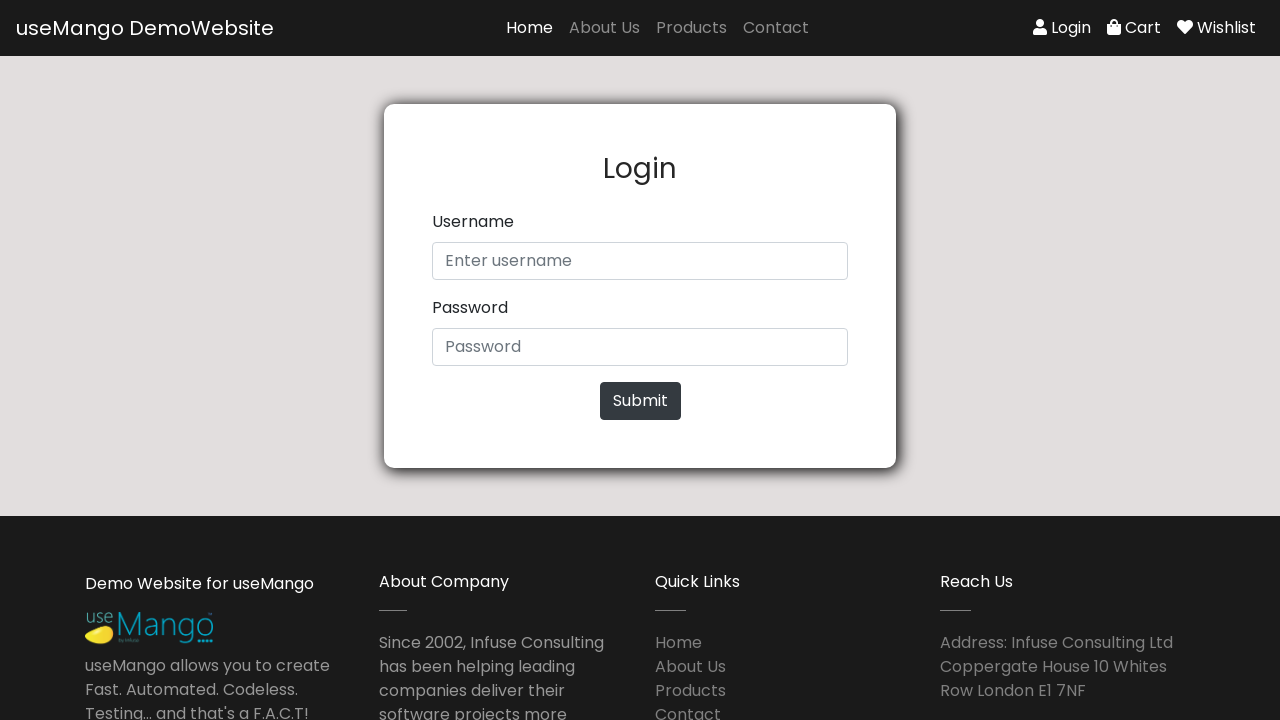

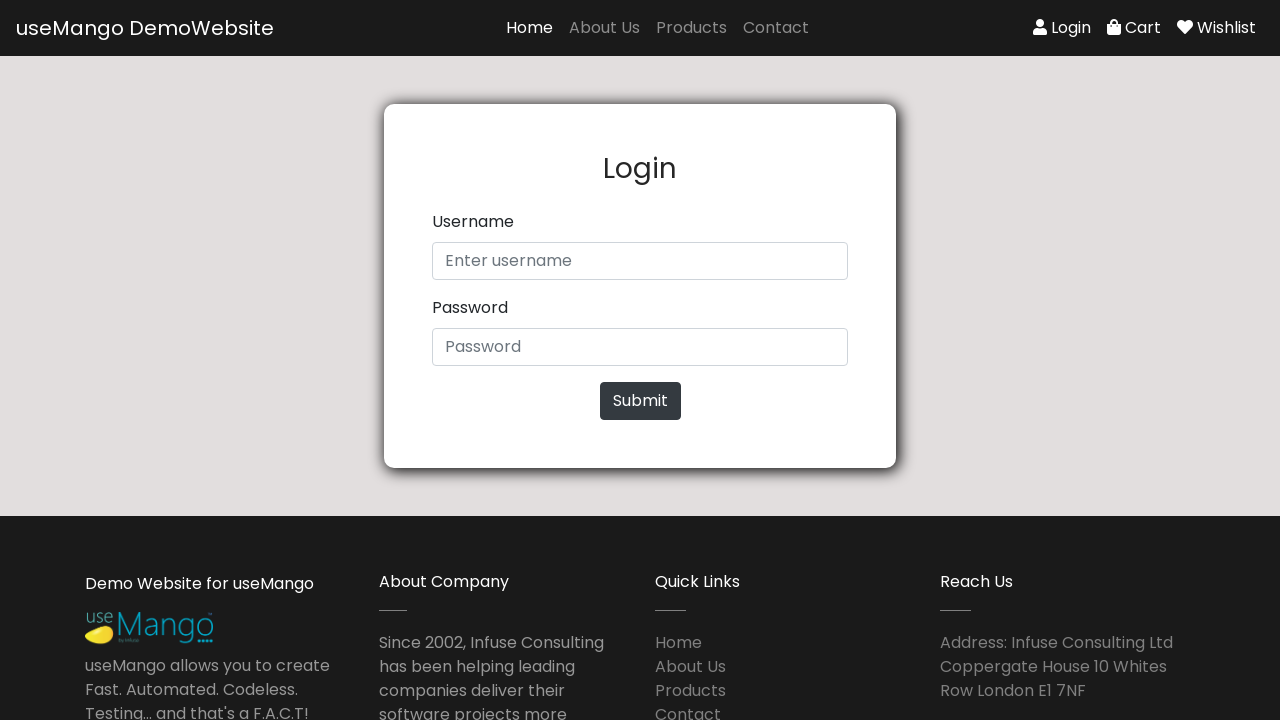